Tests opening a new window by clicking a button, switching to the new window, closing it, and returning to the parent window

Starting URL: https://rahulshettyacademy.com/AutomationPractice/

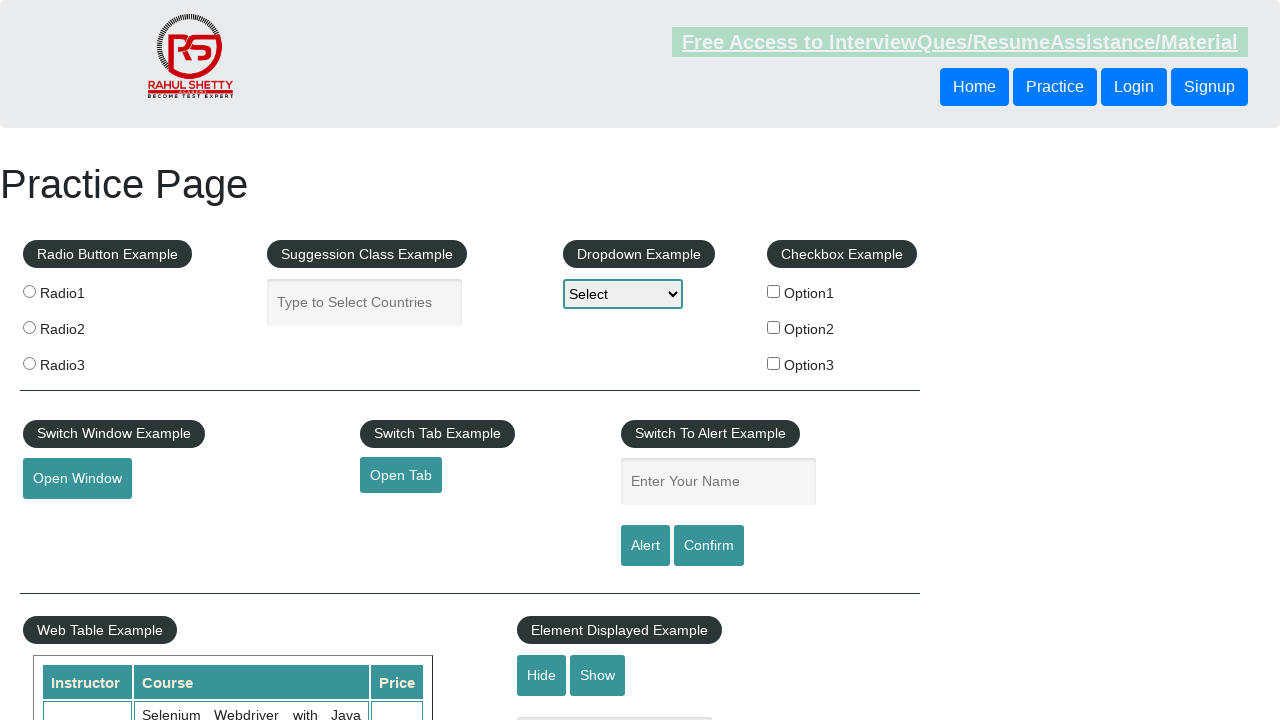

Clicked button to open new window at (77, 479) on #openwindow
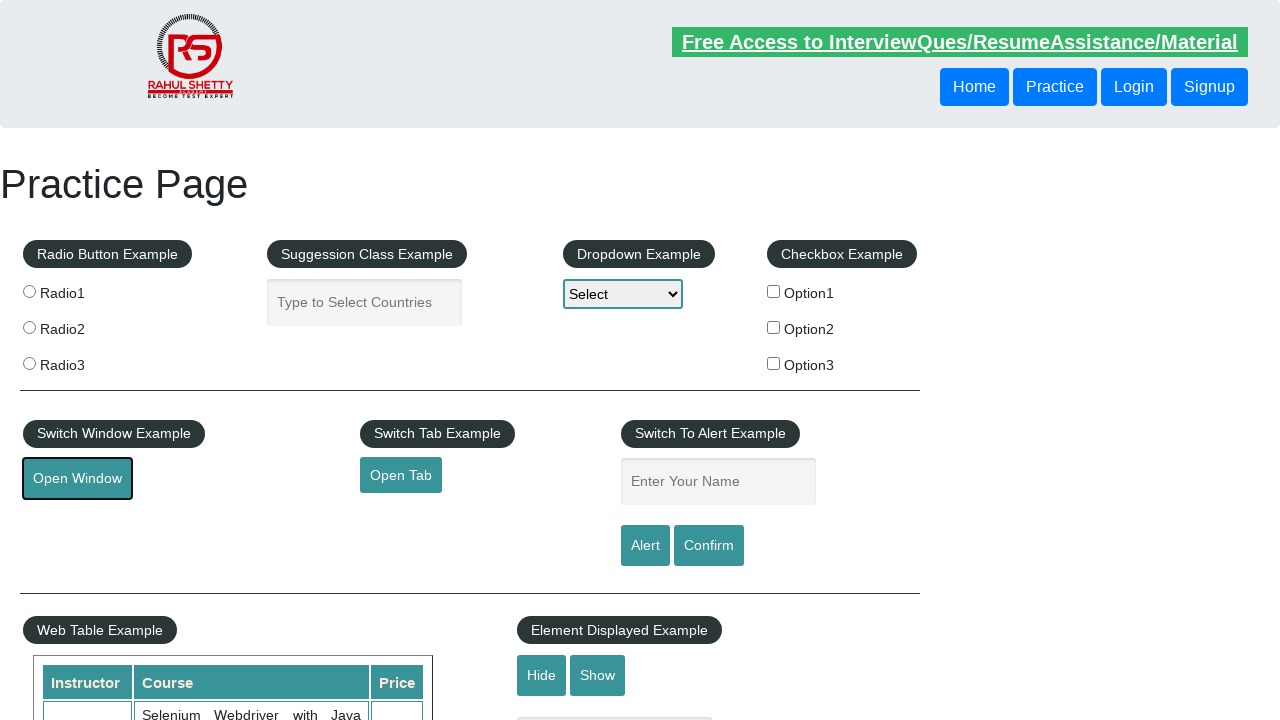

New window opened and retrieved
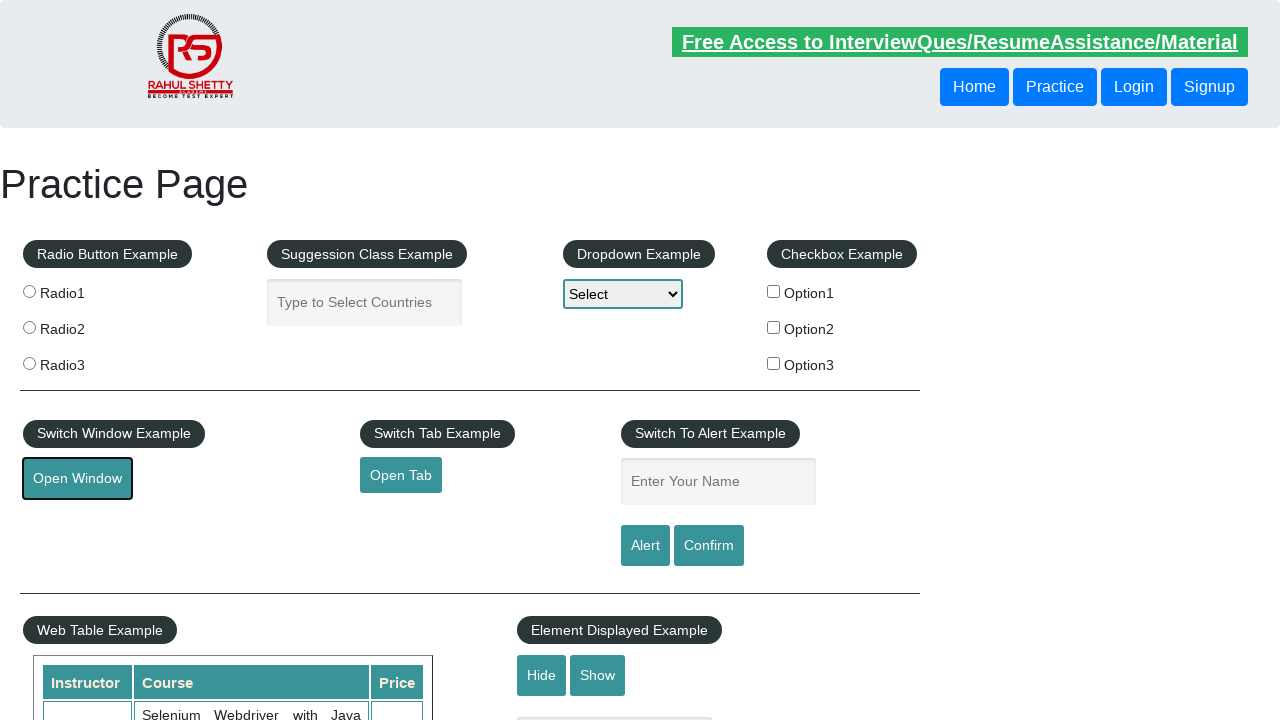

New window page loaded completely
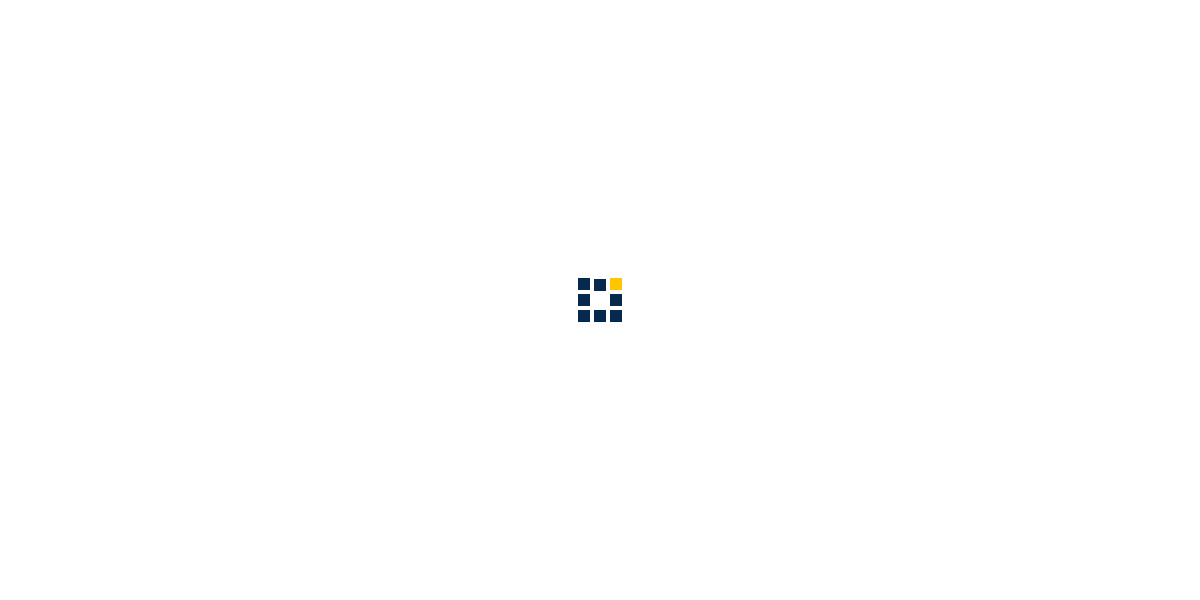

Closed new window and returned to parent window
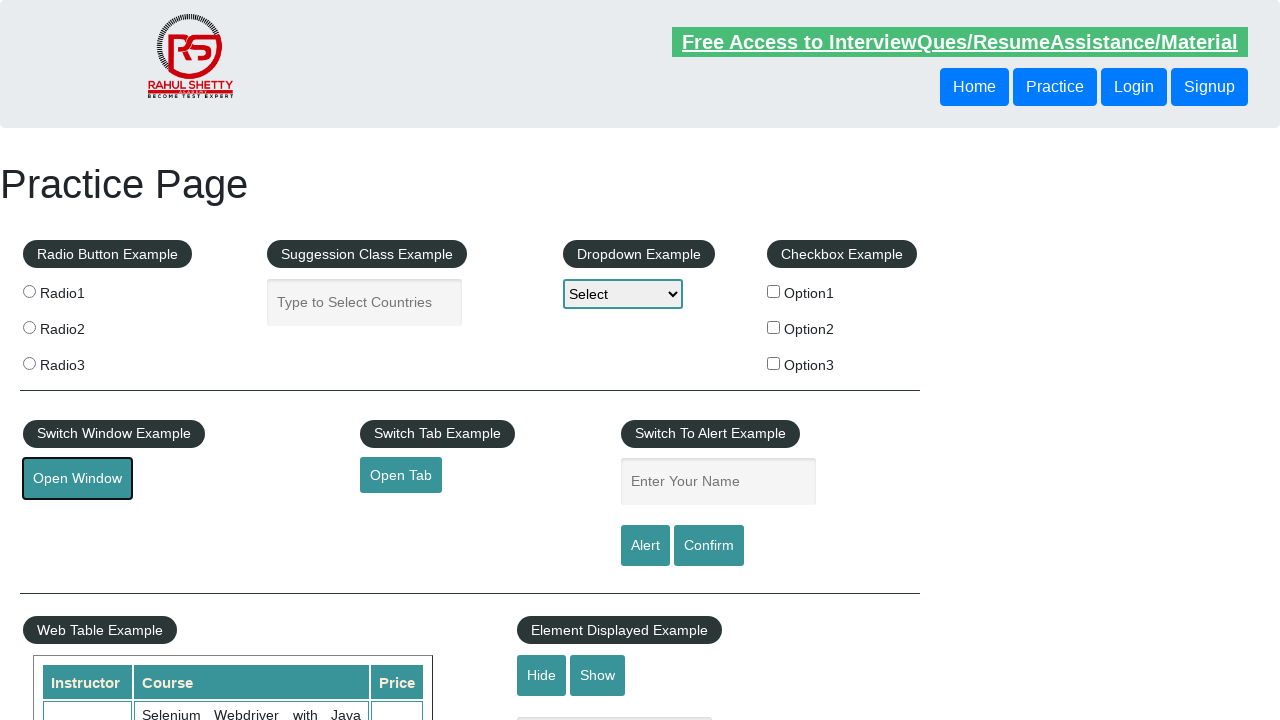

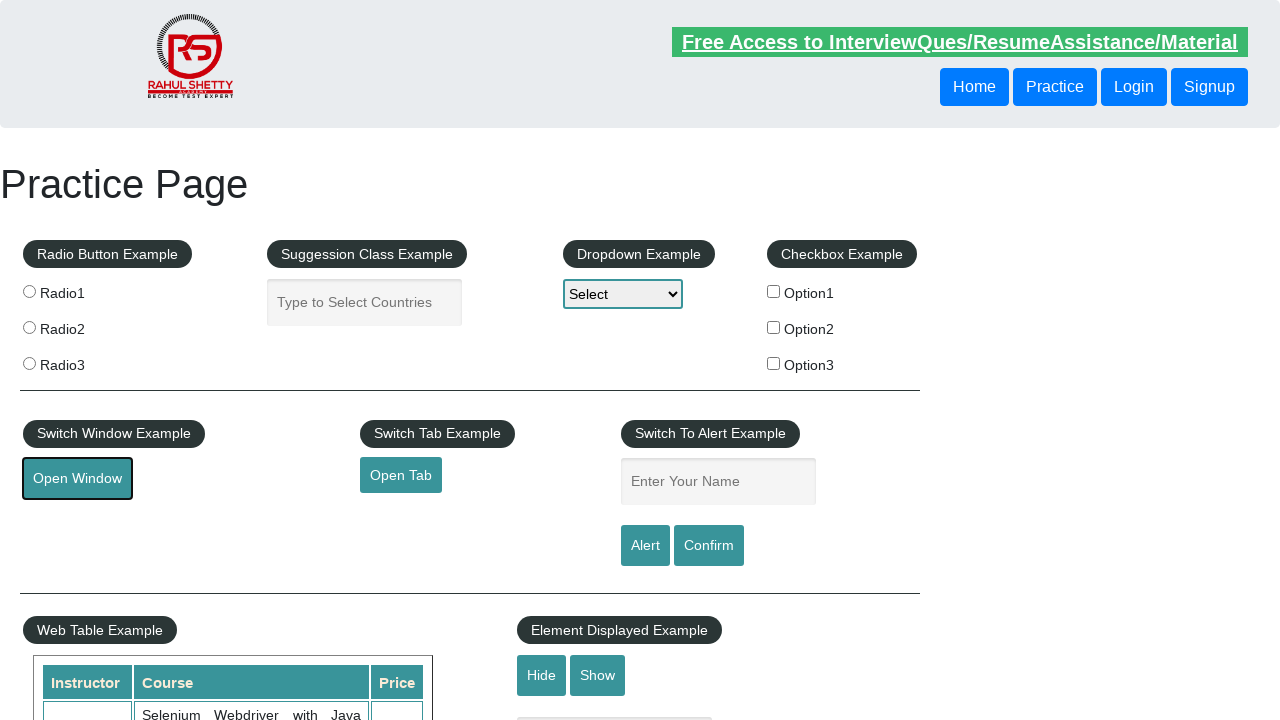